Tests the women's section by adding an Anchor Bracelet to cart, then adding ATID Black Shoes to cart

Starting URL: https://www.atid.store

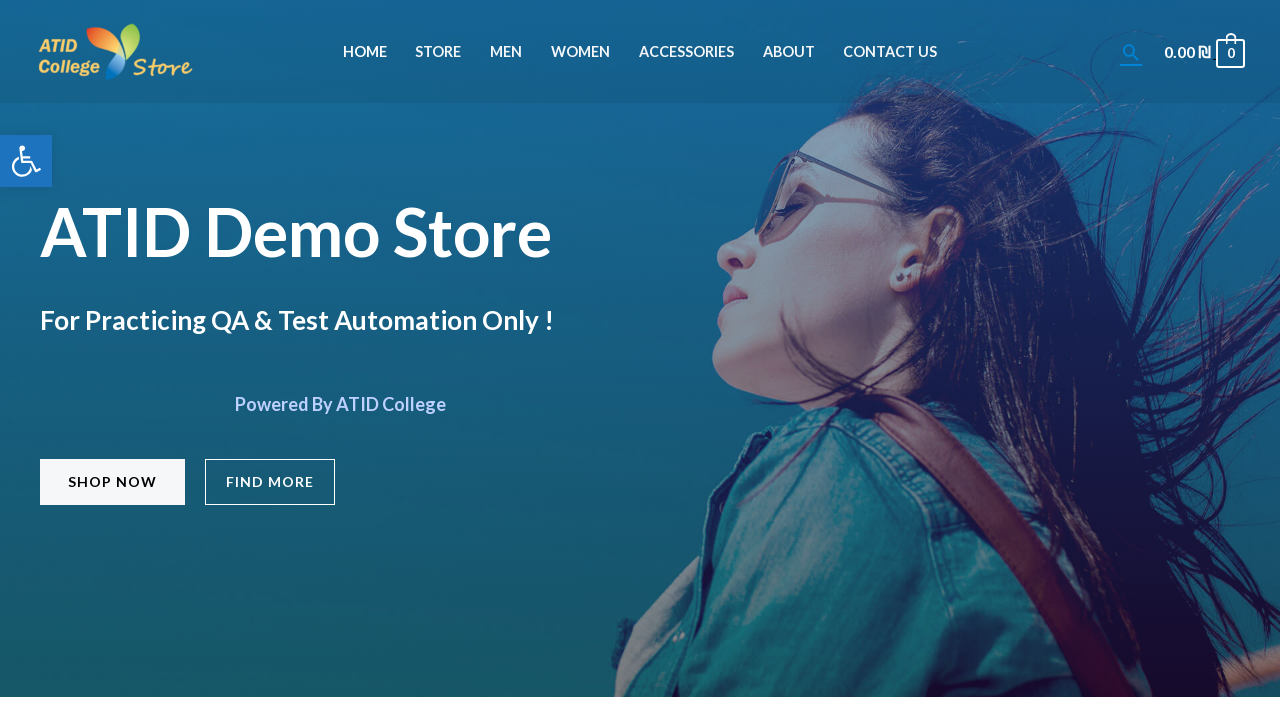

Clicked on Women section in navigation at (580, 52) on xpath=//header/div[@id='ast-desktop-header']/div[1]/div[1]/div[1]/div[1]/div[2]/
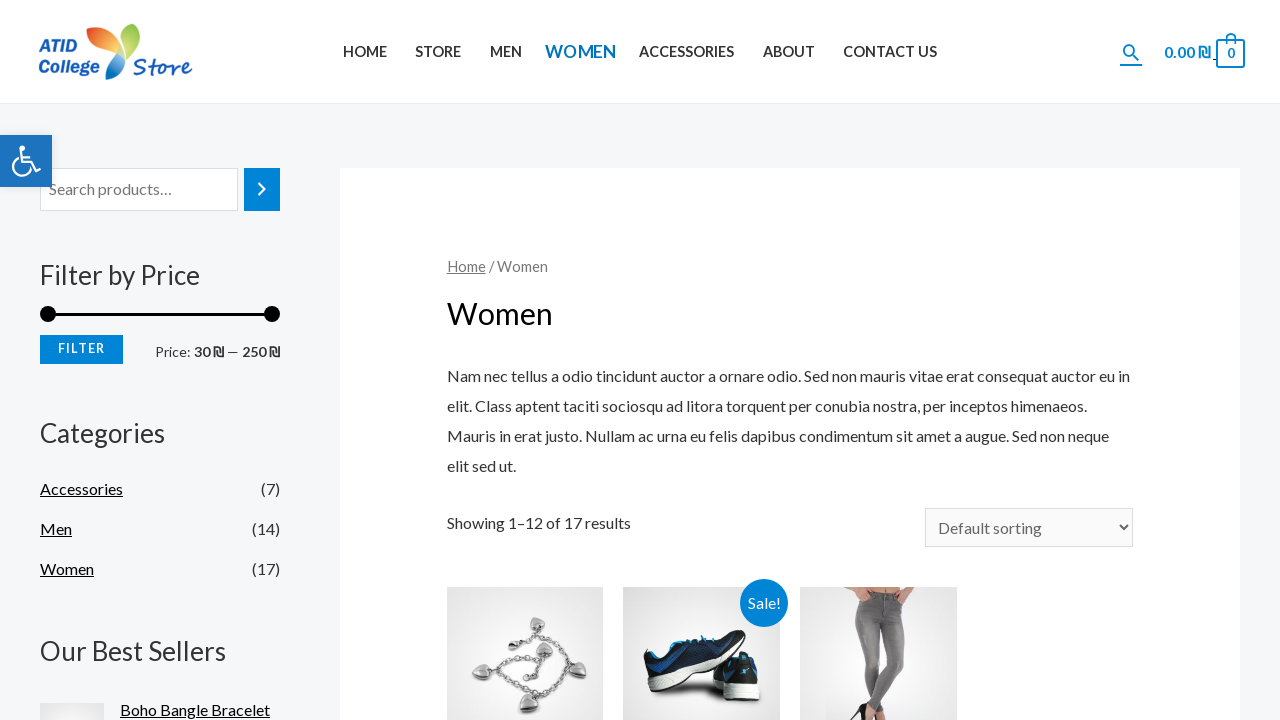

Scrolled down 200 pixels
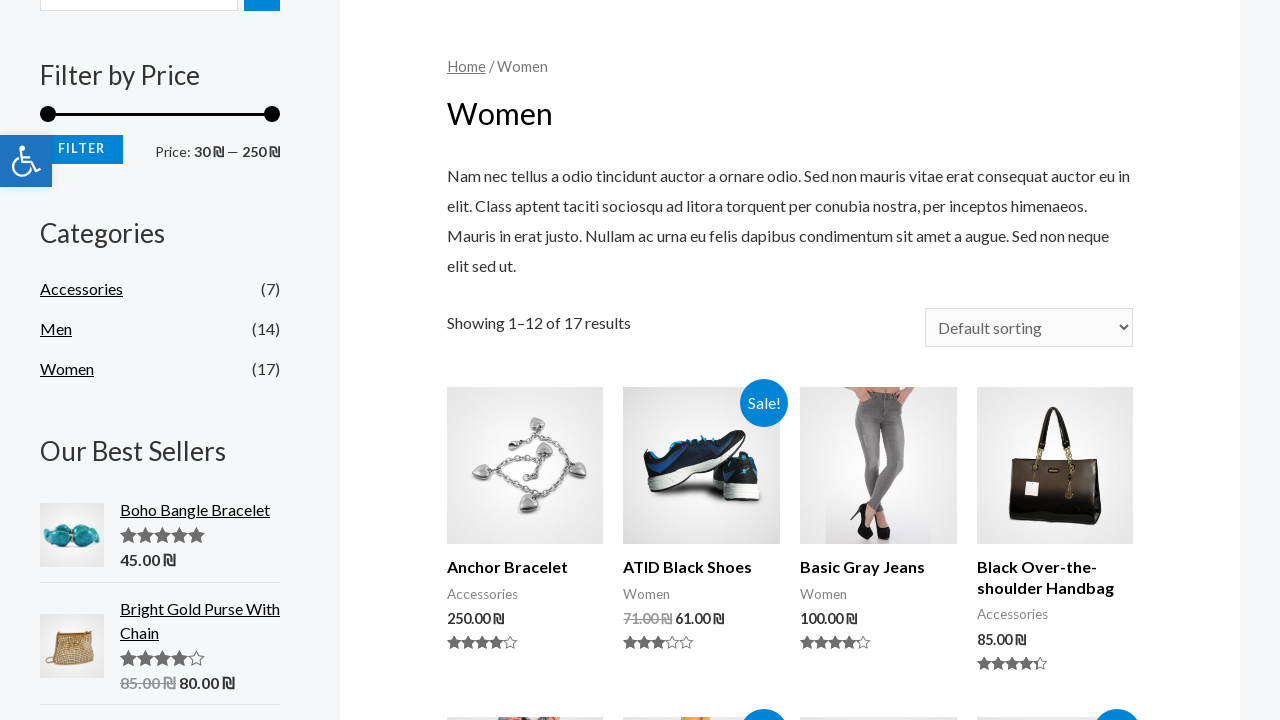

Clicked on Anchor Bracelet product at (525, 567) on xpath=//h2[contains(text(),'Anchor Bracelet')]
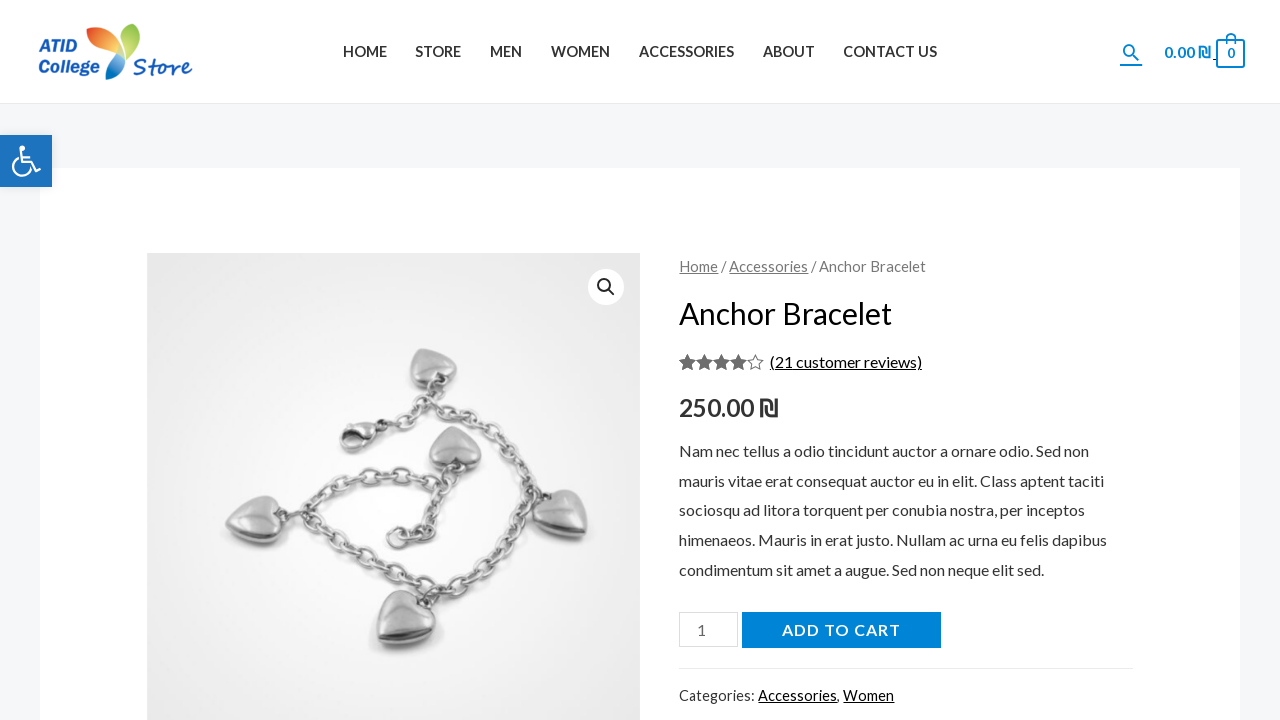

Scrolled down 200 pixels on product page
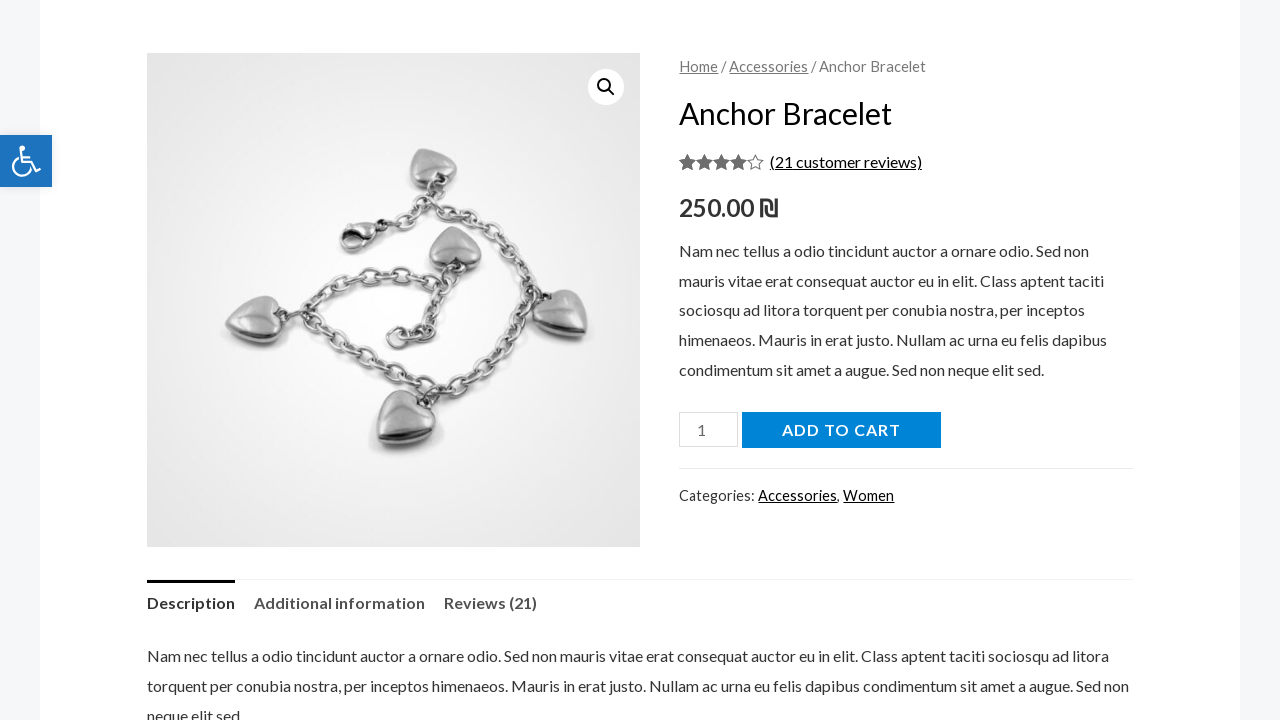

Added Anchor Bracelet to cart at (841, 430) on xpath=//html/body/div[1]/div[1]/div/div/main/div/div[2]/div[2]/form/button
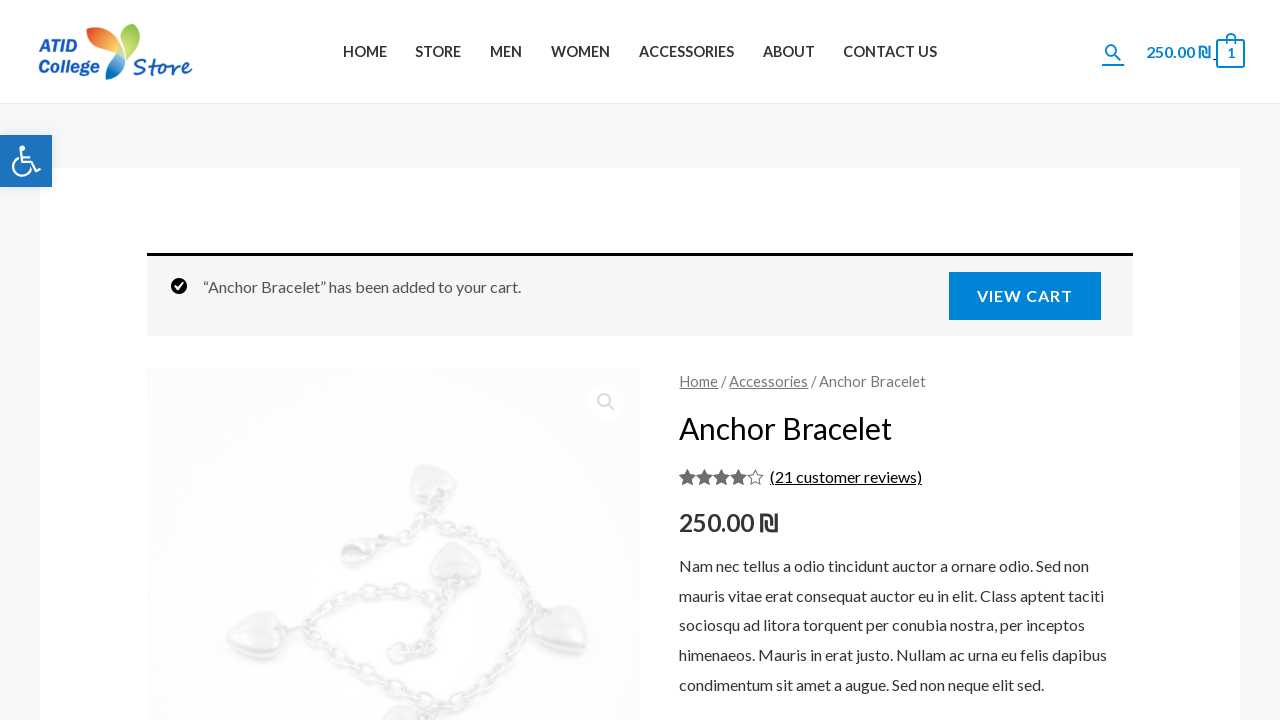

Clicked on Women section to return to product listing at (580, 52) on xpath=//header/div[@id='ast-desktop-header']/div[1]/div[1]/div[1]/div[1]/div[2]/
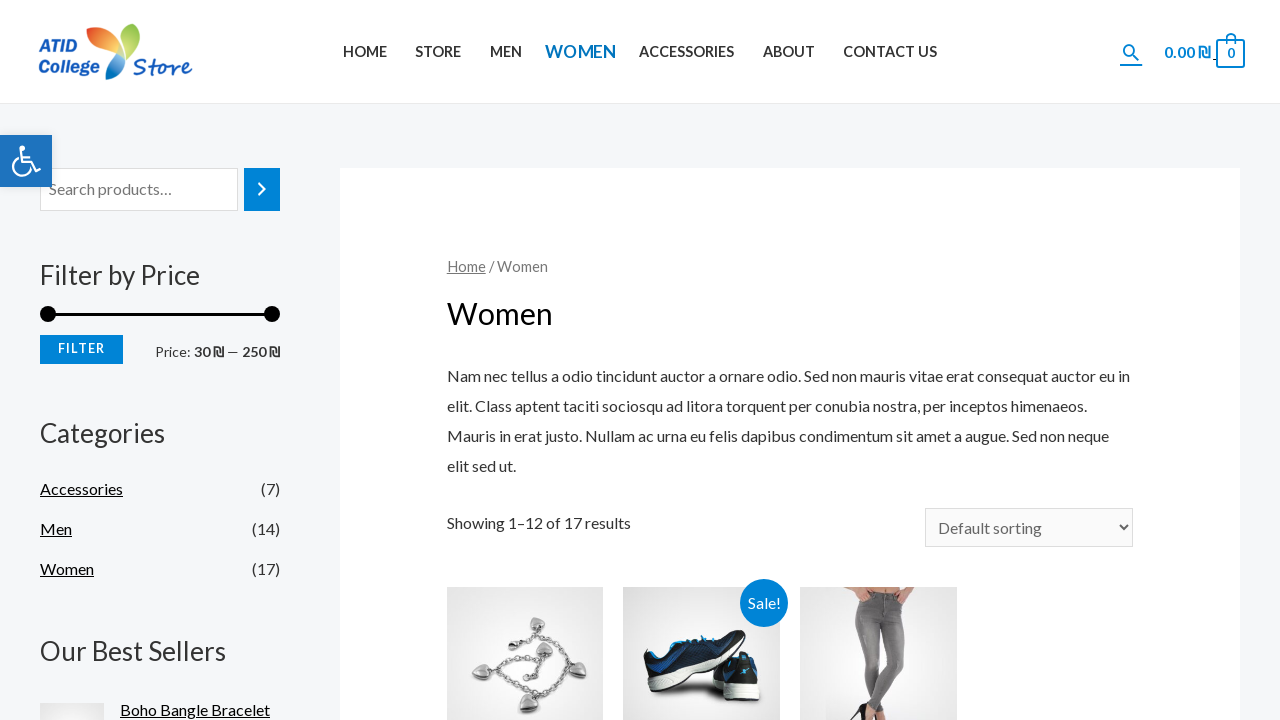

Scrolled down 200 pixels on Women section
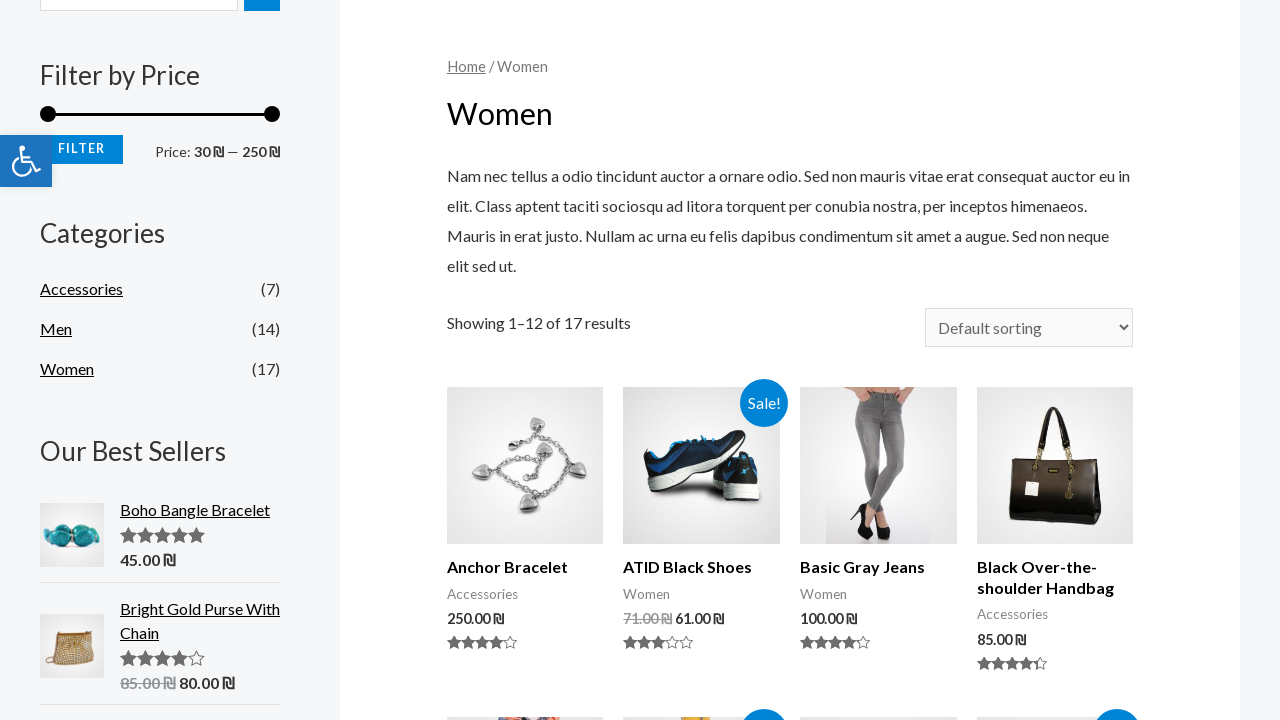

Clicked on ATID Black Shoes product at (702, 567) on xpath=//h2[contains(text(),'ATID Black Shoes')]
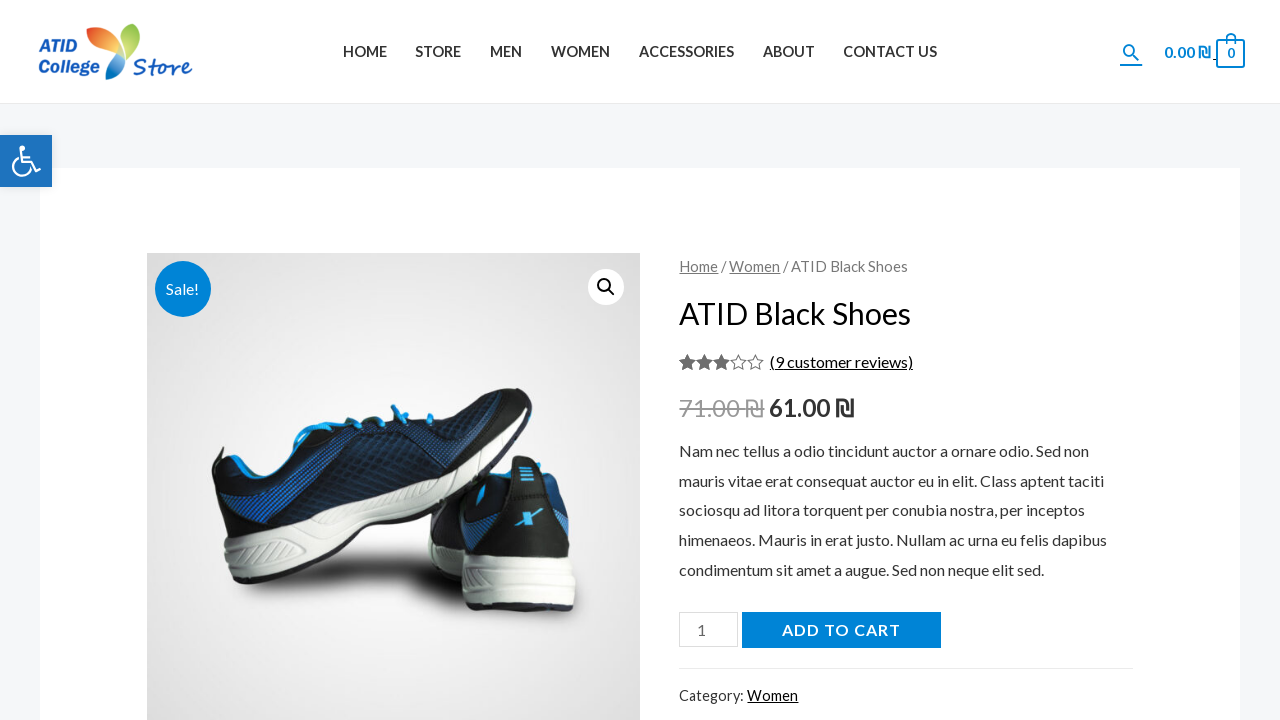

Added ATID Black Shoes to cart at (841, 630) on xpath=//html/body/div[1]/div[1]/div/div/main/div/div[2]/div[2]/form/button
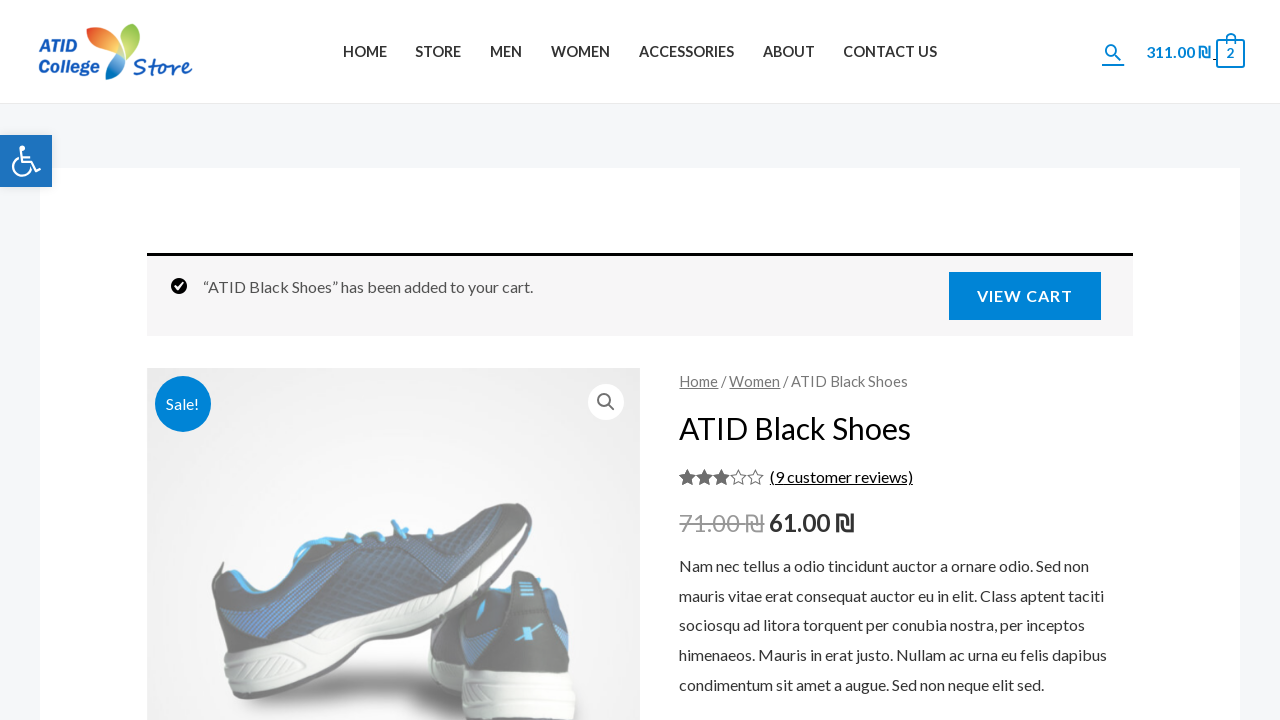

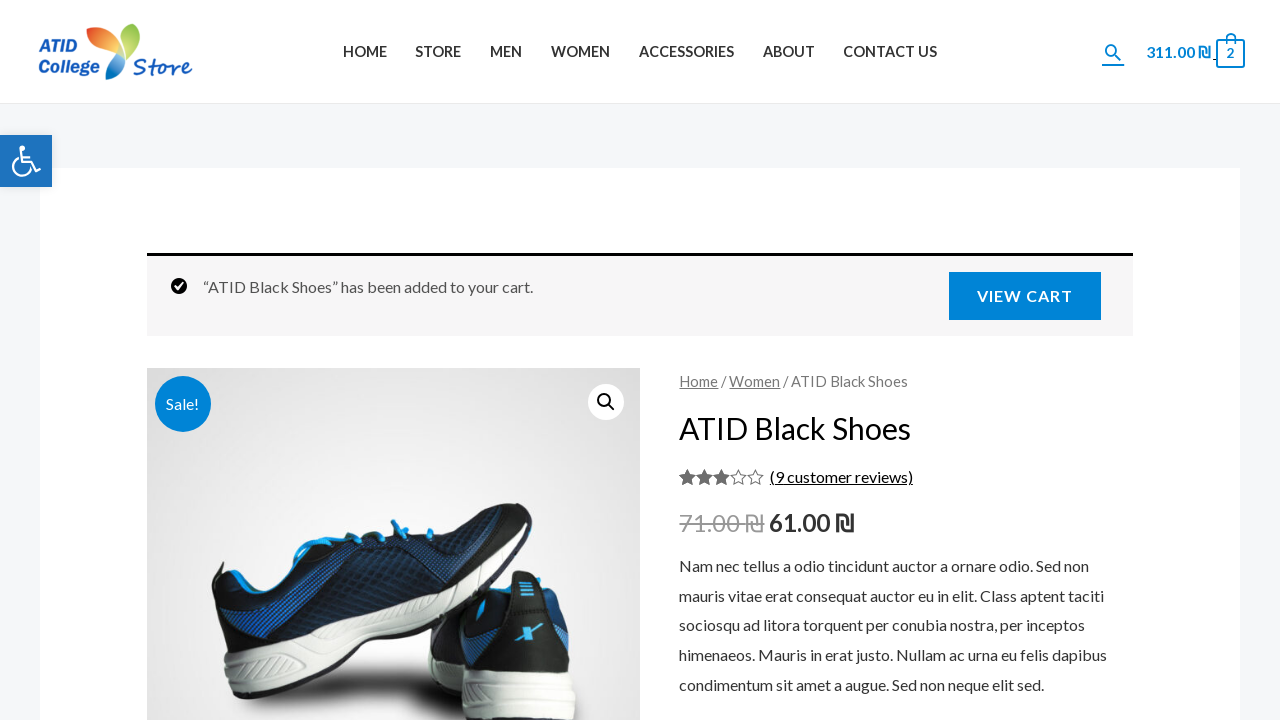